Tests handling JavaScript confirm alerts by switching to an iframe, clicking a button to trigger an alert, and dismissing the alert dialog

Starting URL: https://www.w3schools.com/js/tryit.asp?filename=tryjs_confirm

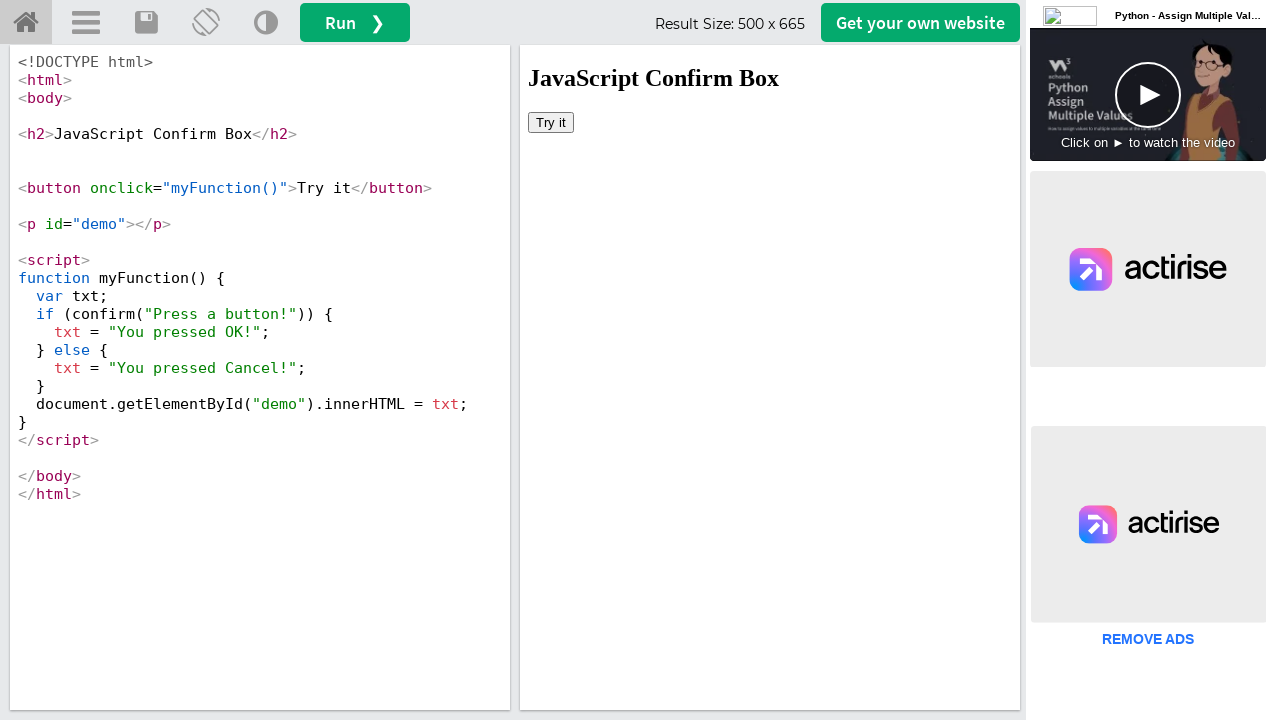

Located iframe with id 'iframeResult' containing demo content
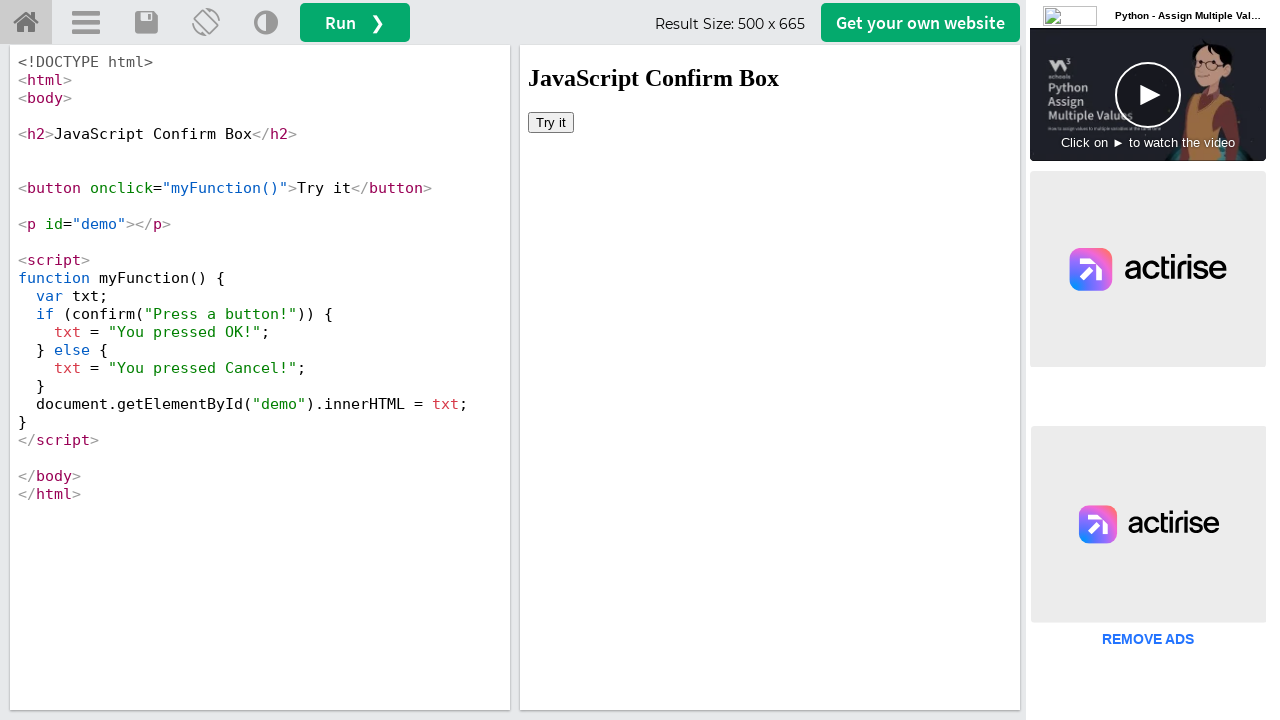

Set up dialog handler to dismiss confirm alerts
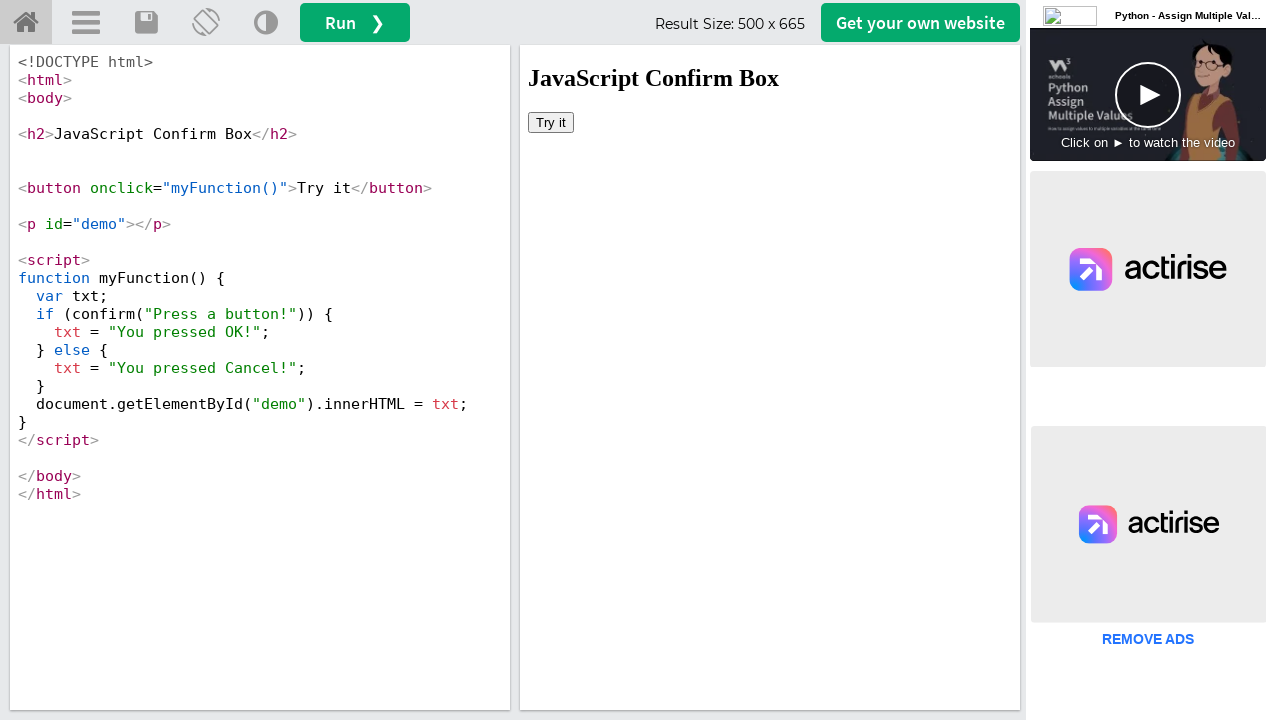

Clicked button in iframe to trigger confirm alert at (551, 122) on #iframeResult >> internal:control=enter-frame >> xpath=/html/body/button
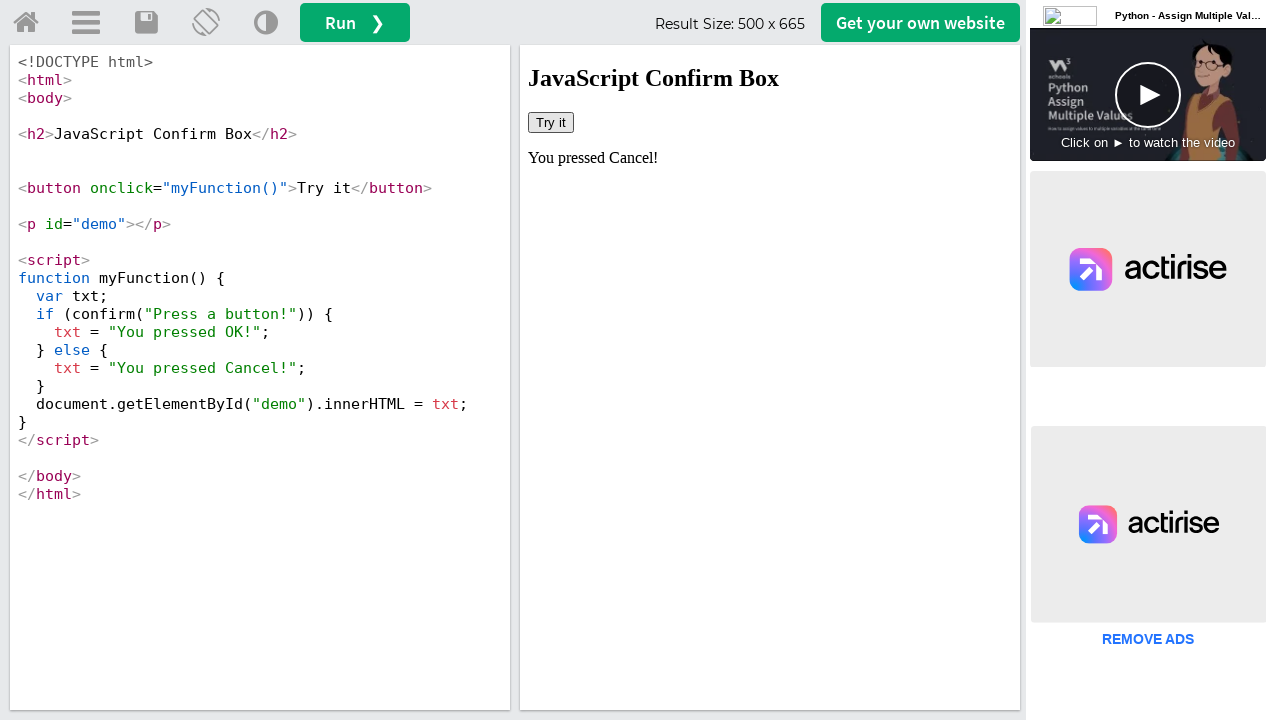

Waited 1 second for dialog to be dismissed
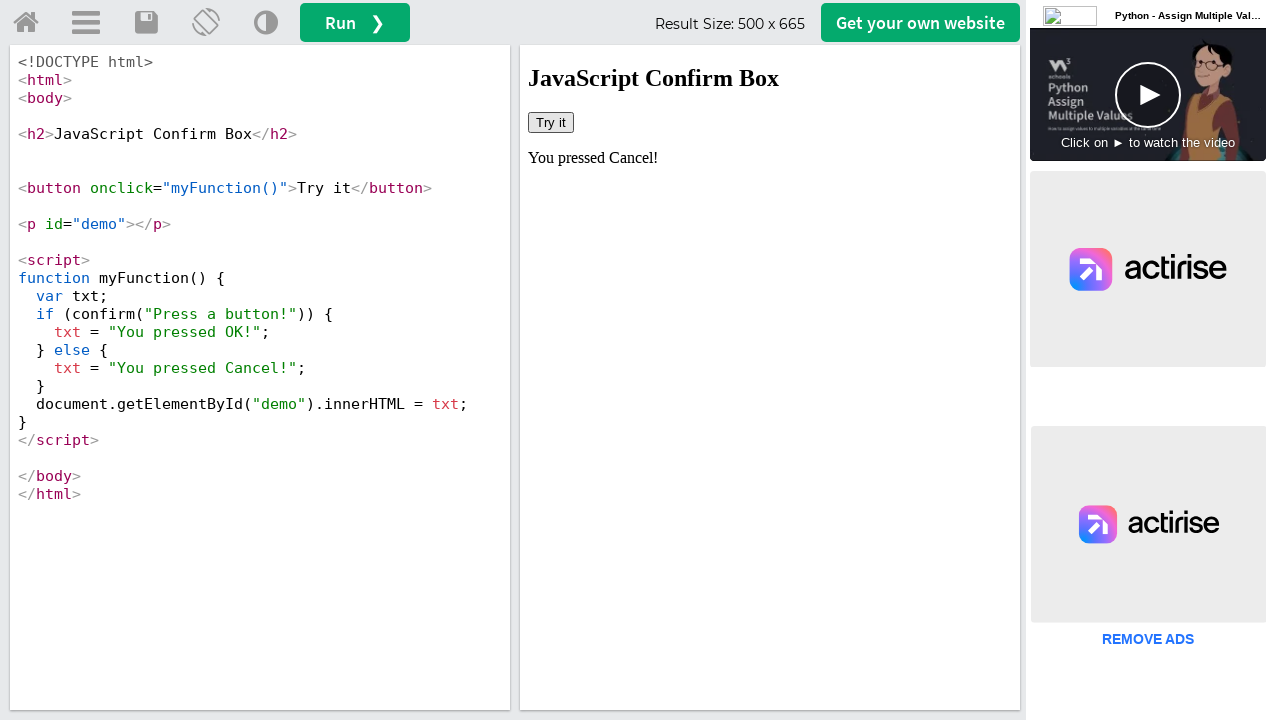

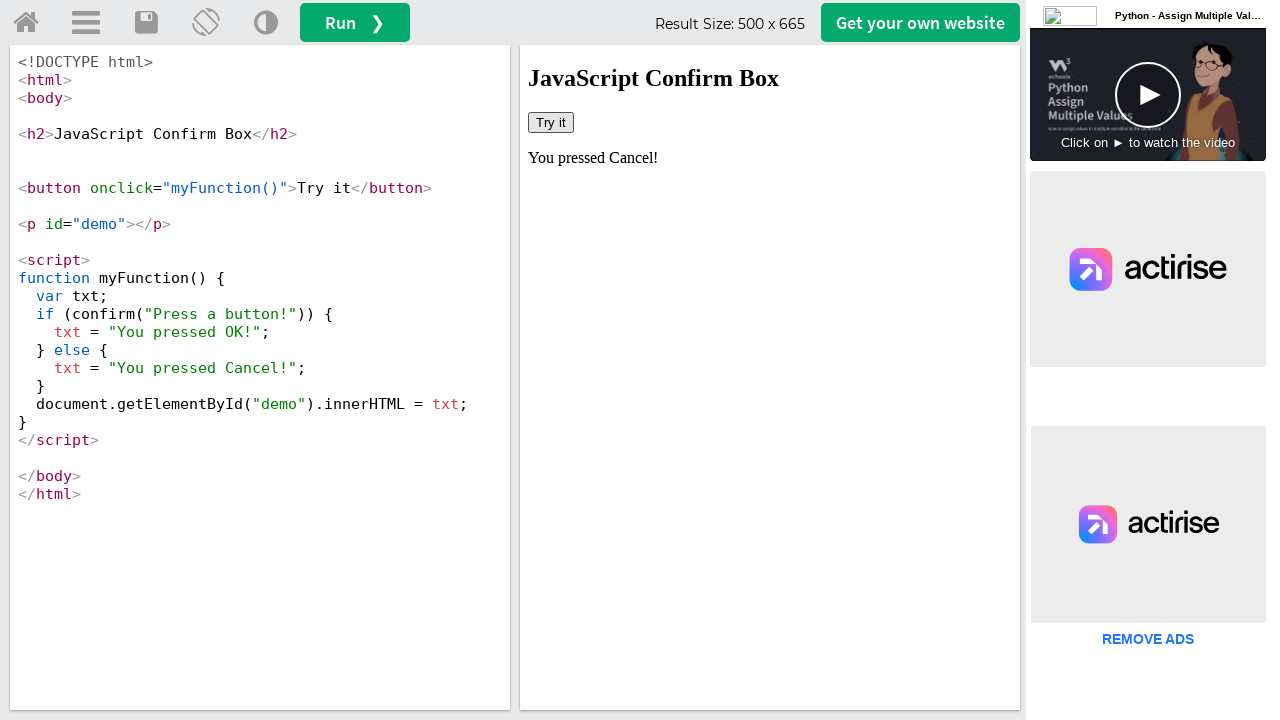